Tests adding a new employee to the employee management system by clicking add employee button, selecting the new employee, and filling in their name, phone, and title information

Starting URL: https://devmountain-qa.github.io/employee-manager/1.2_Version/index.html

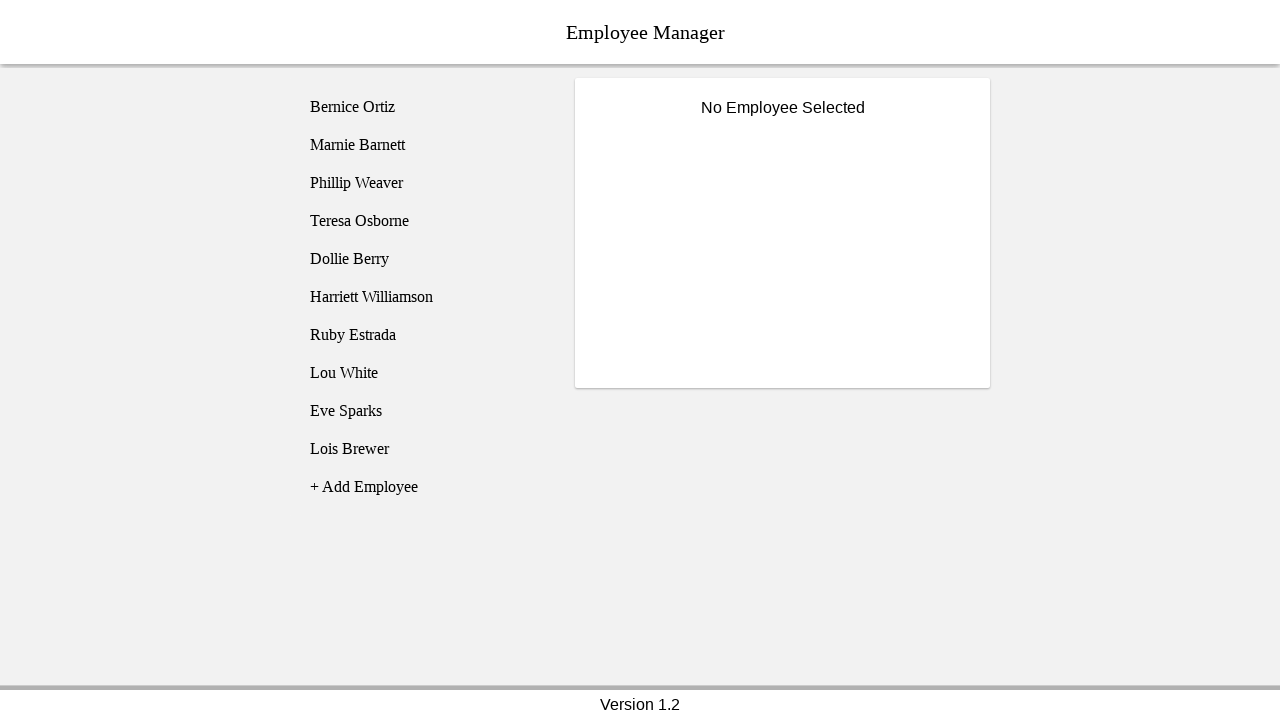

Waited for page to load - title text selector found
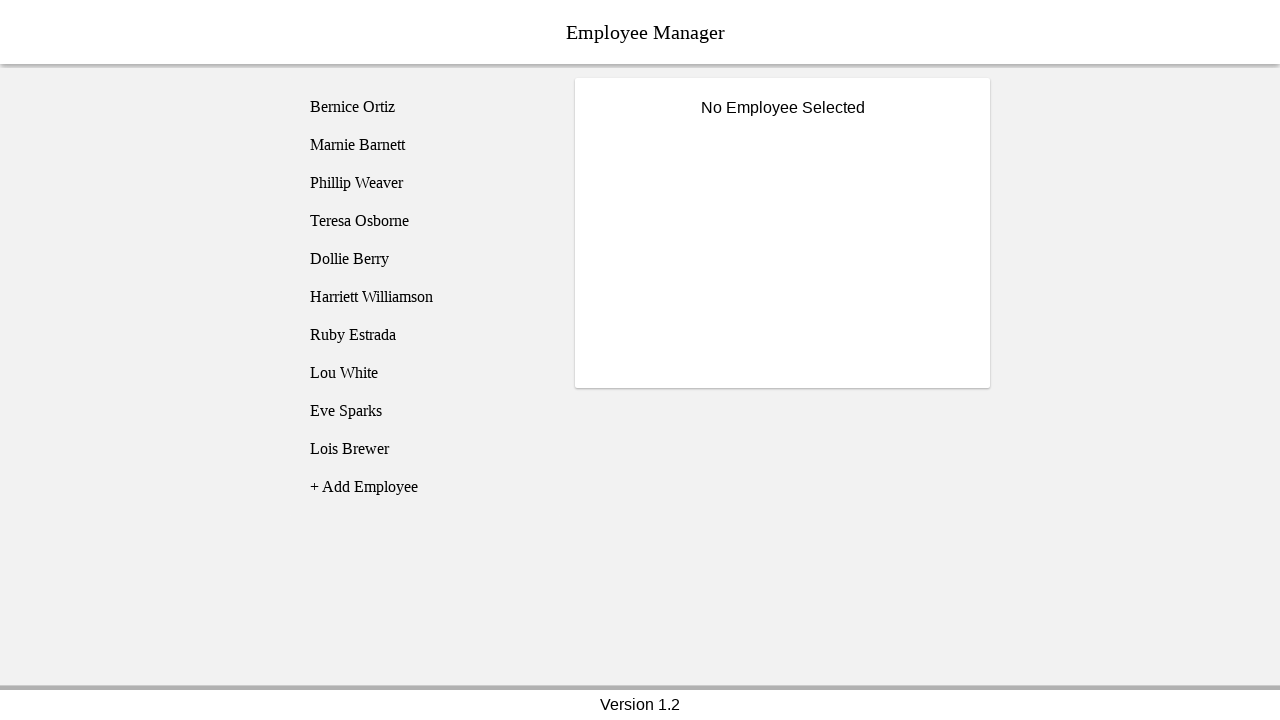

Clicked add employee button at (425, 487) on [name="addEmployee"]
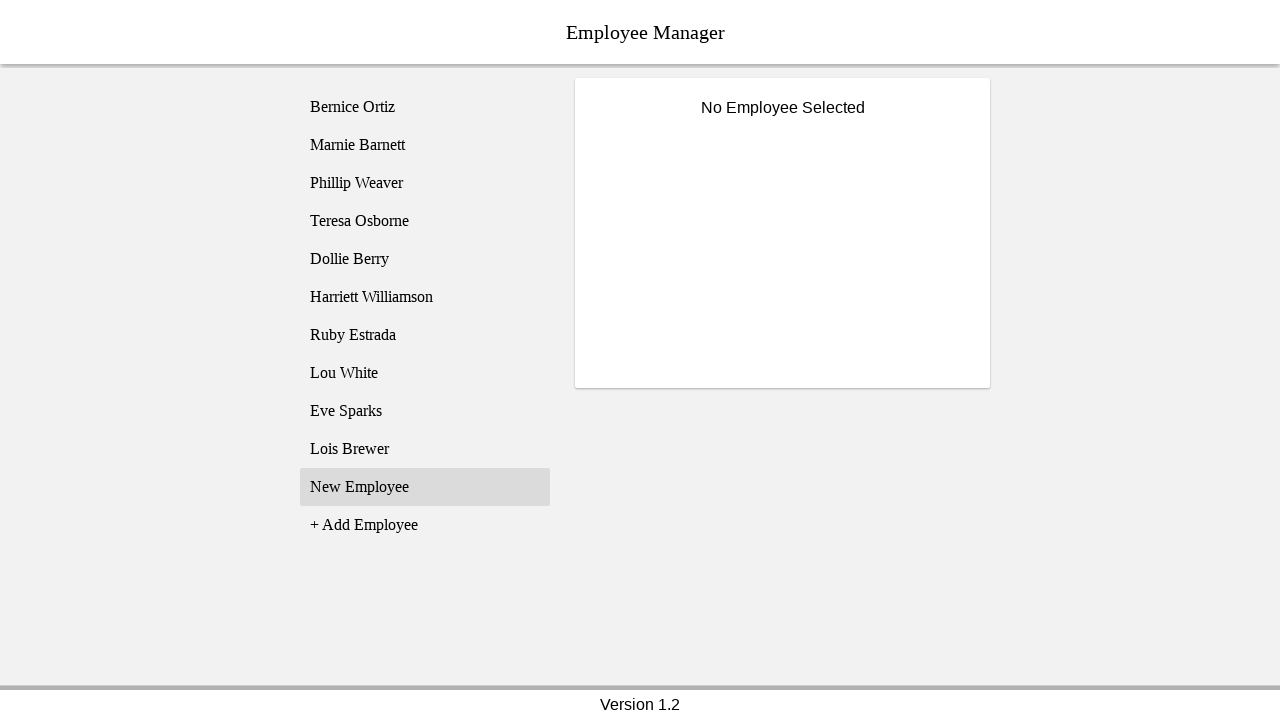

Selected the newly created employee from the list at (425, 487) on xpath=//li[@class="listText"][11]
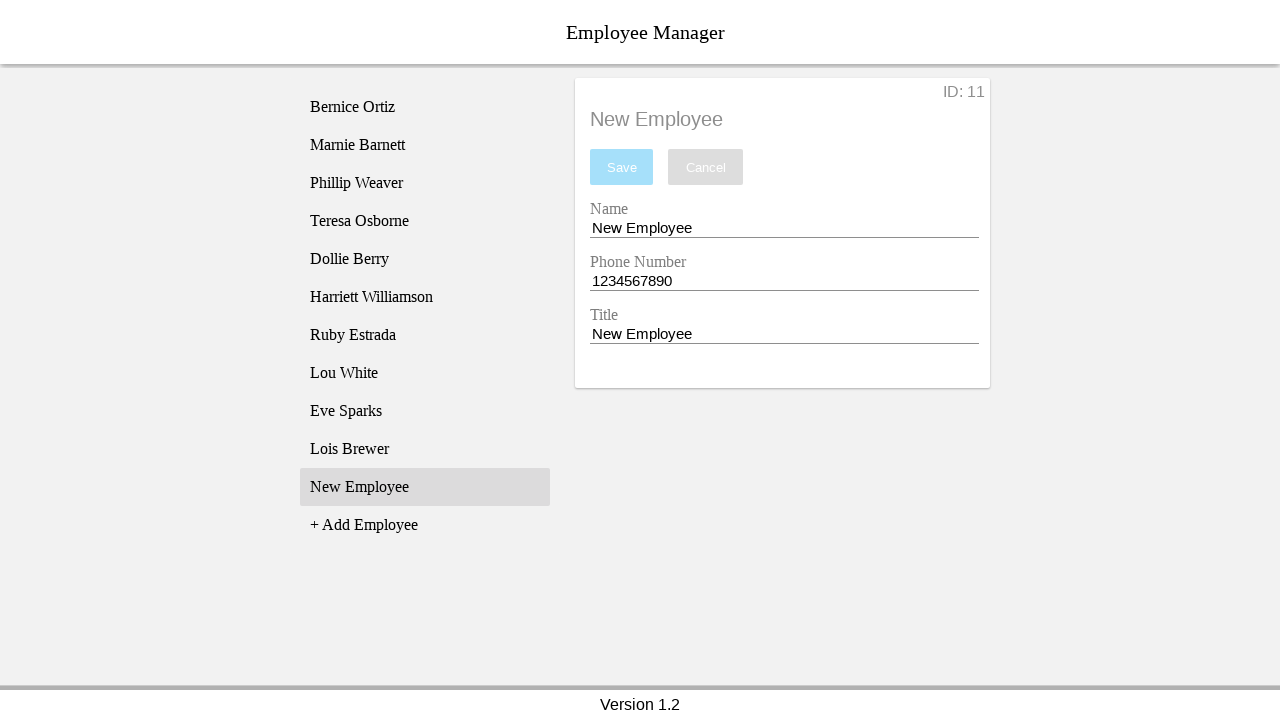

Clicked on the name entry field at (784, 228) on [name="nameEntry"]
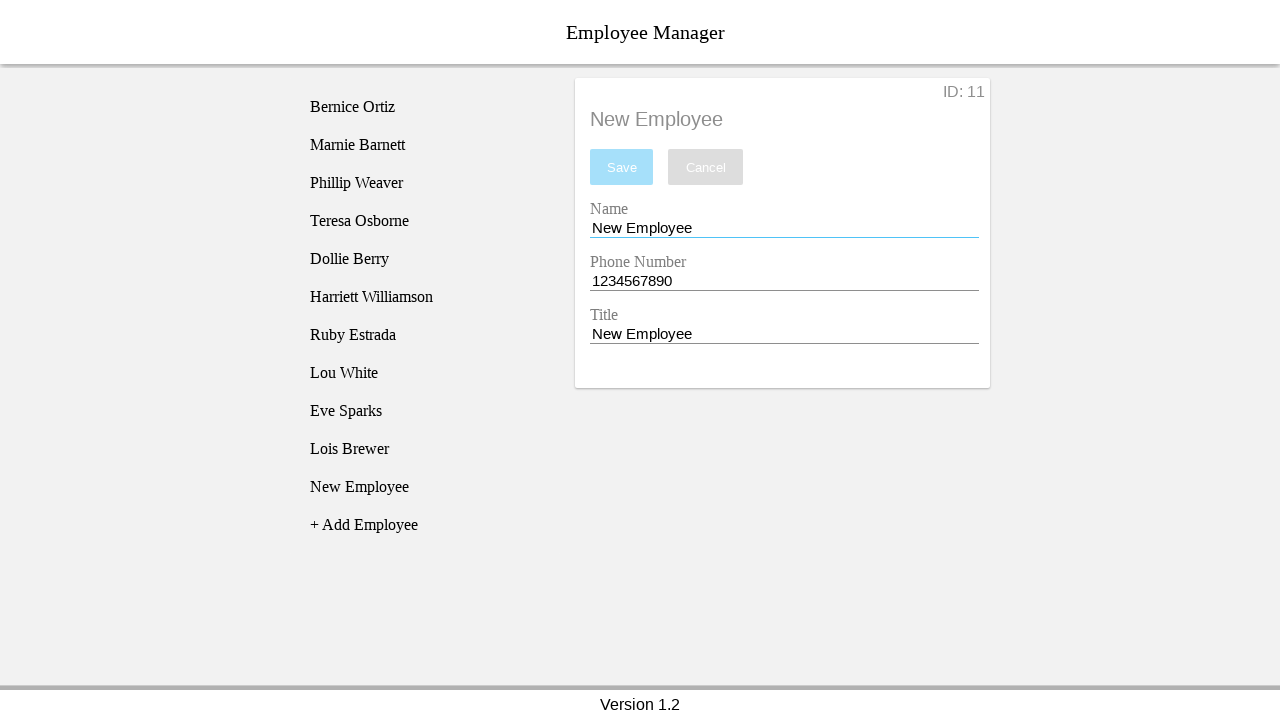

Cleared the name entry field on [name="nameEntry"]
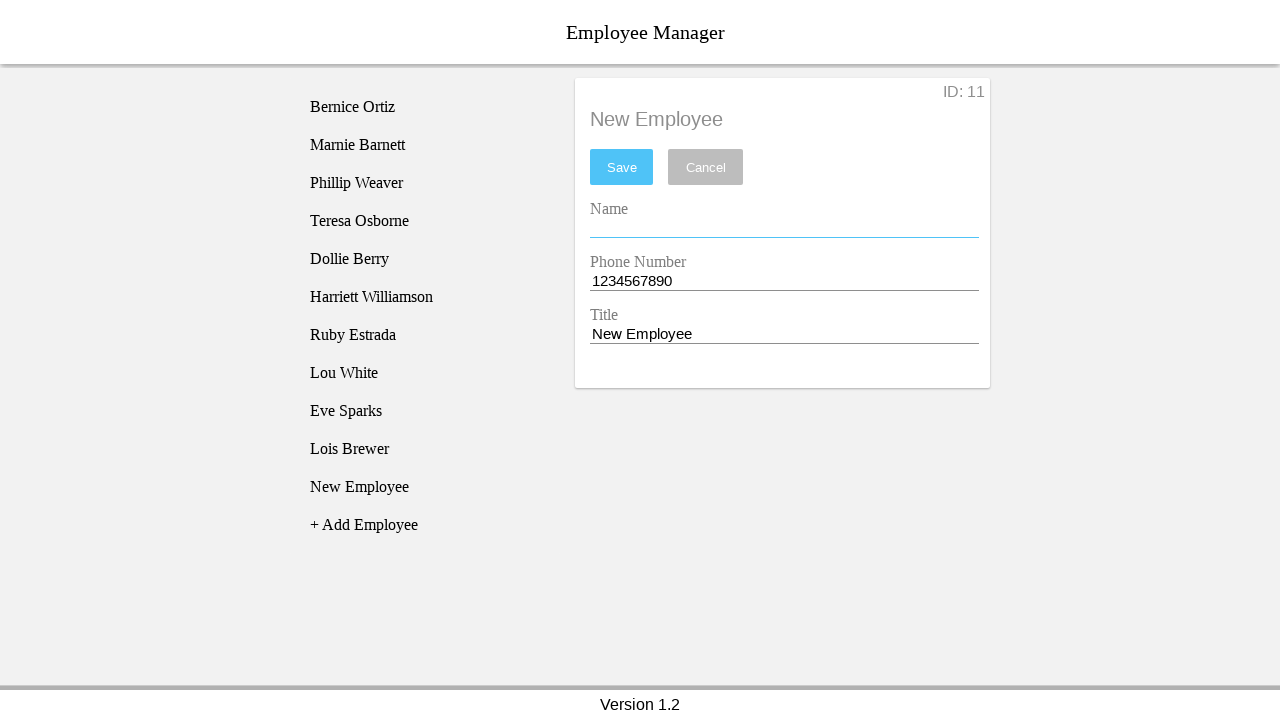

Filled in employee name: 'Bob Builder' on [name="nameEntry"]
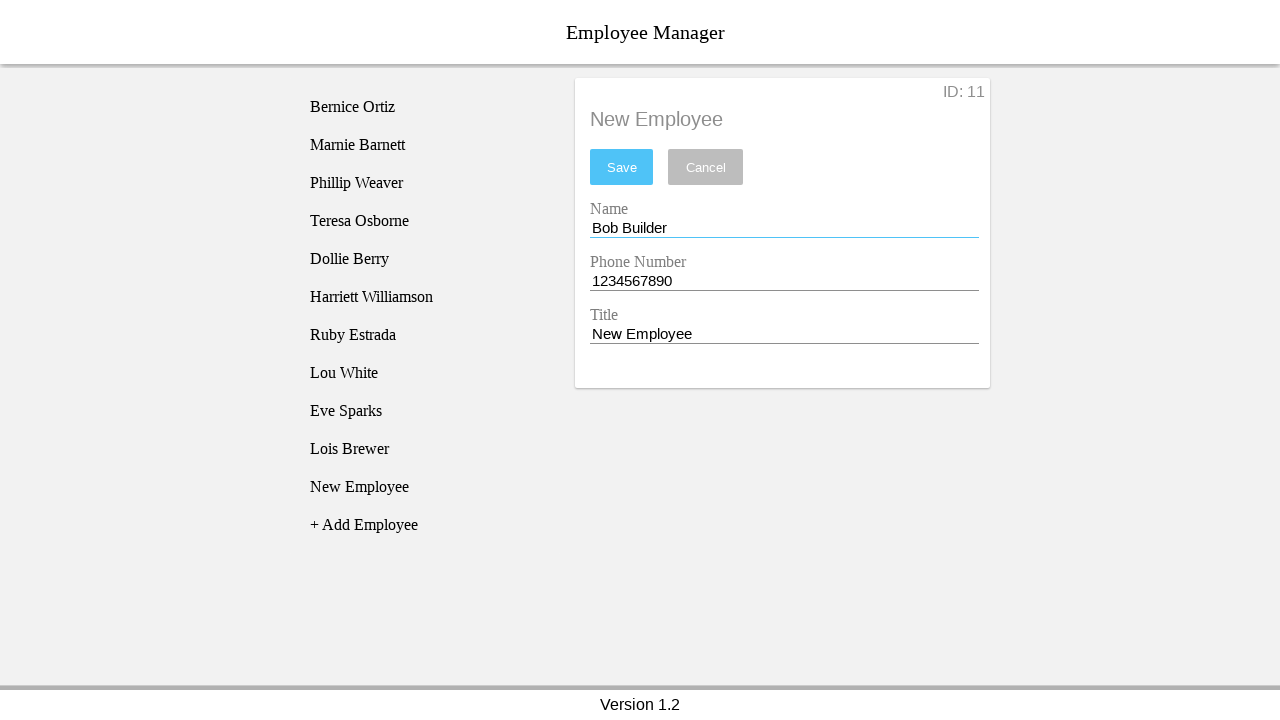

Clicked on the phone entry field at (784, 281) on [name="phoneEntry"]
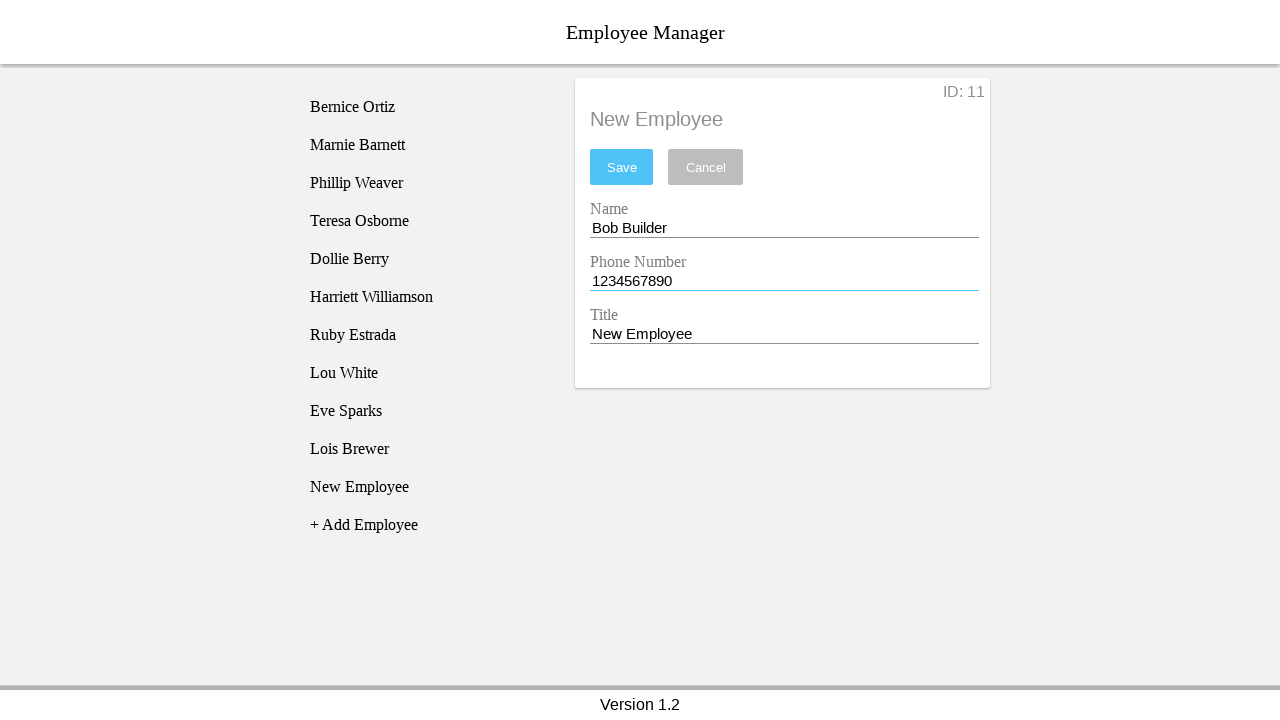

Cleared the phone entry field on [name="phoneEntry"]
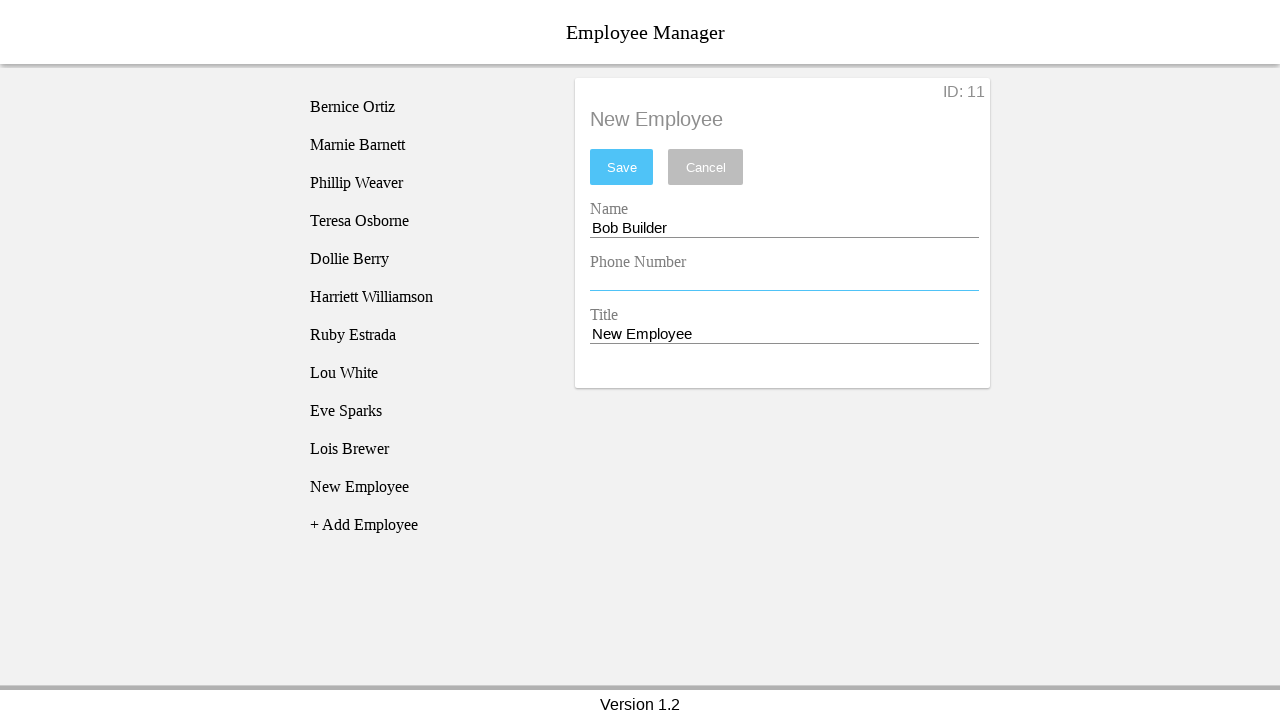

Filled in phone number: '8018042444' on [name="phoneEntry"]
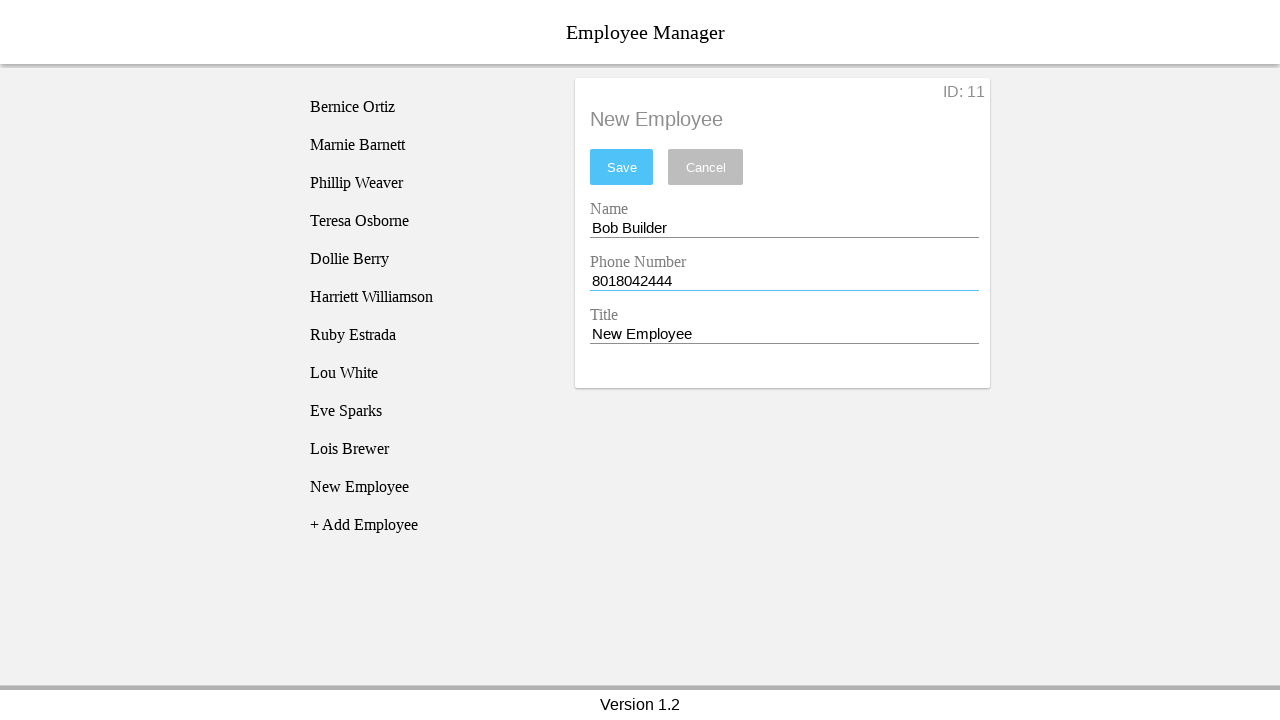

Clicked on the title entry field at (784, 334) on [name="titleEntry"]
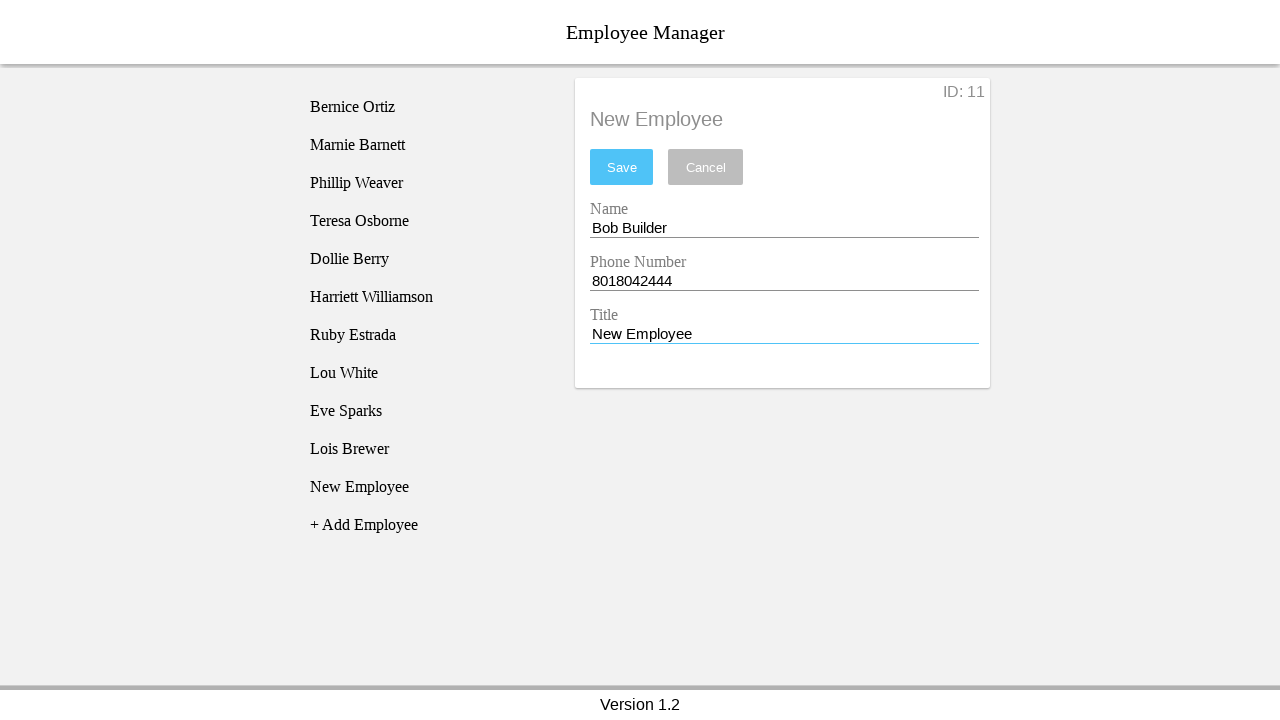

Cleared the title entry field on [name="titleEntry"]
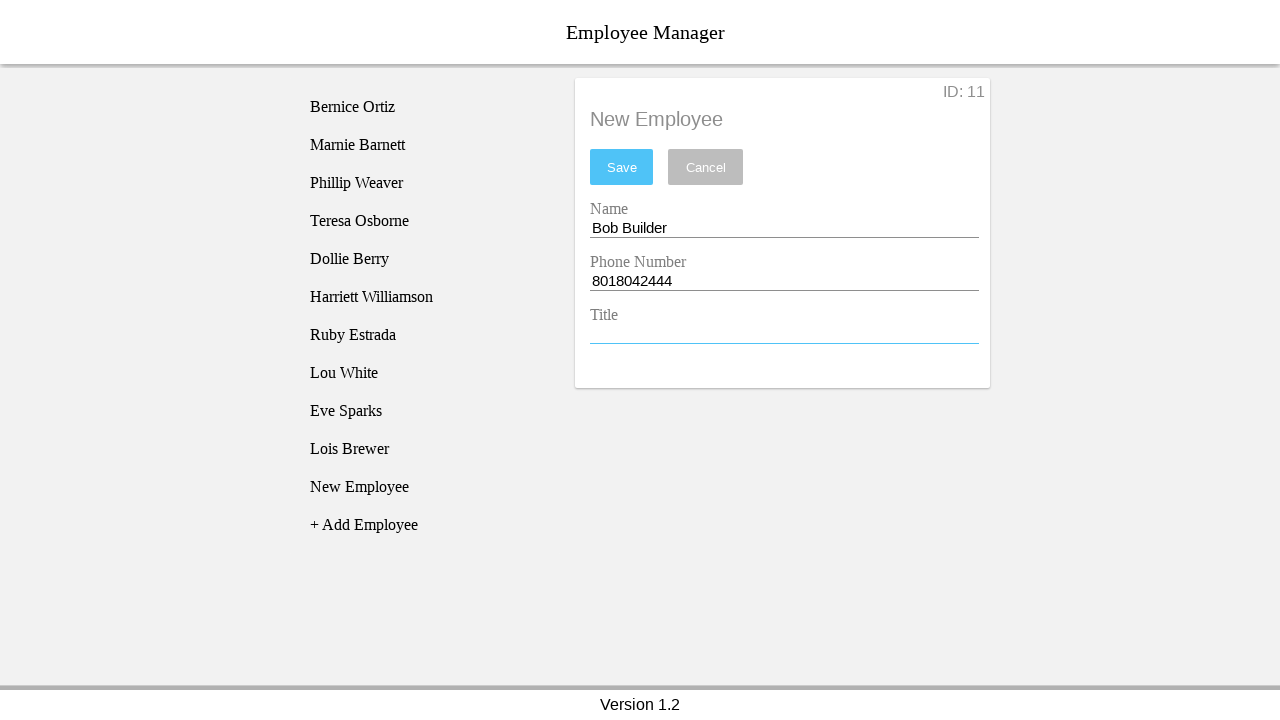

Filled in employee title: 'Builder' on [name="titleEntry"]
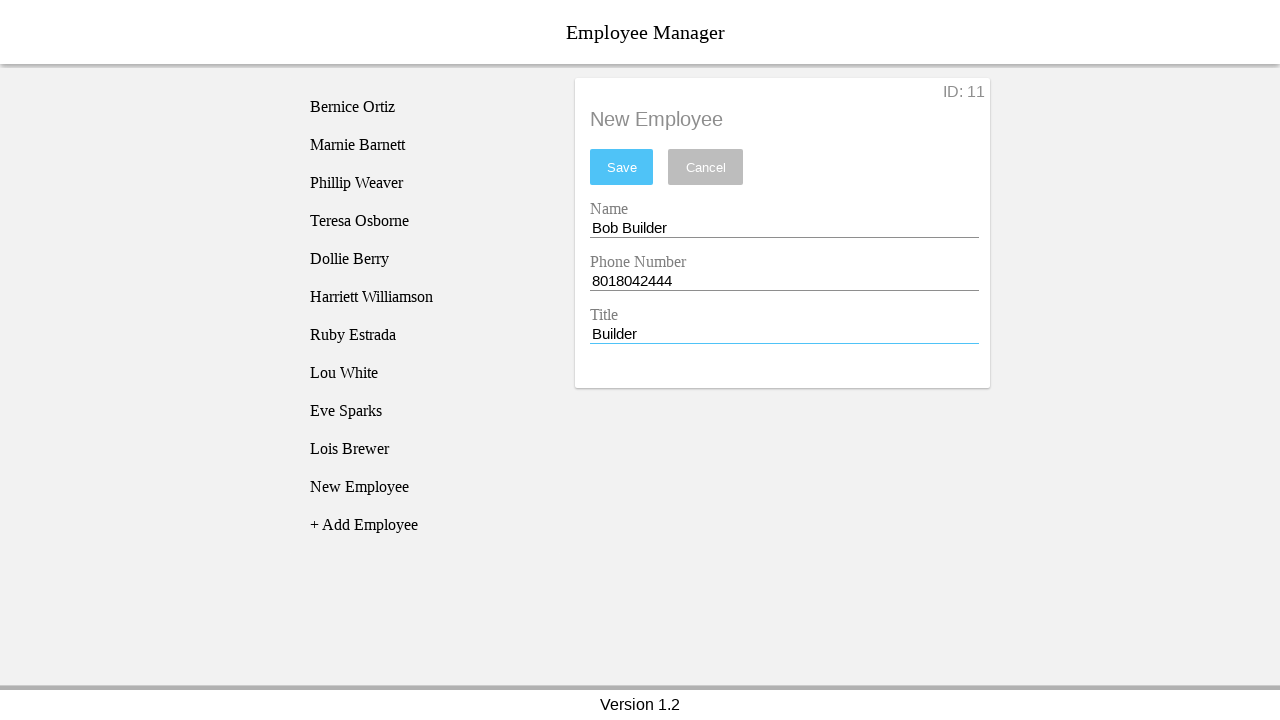

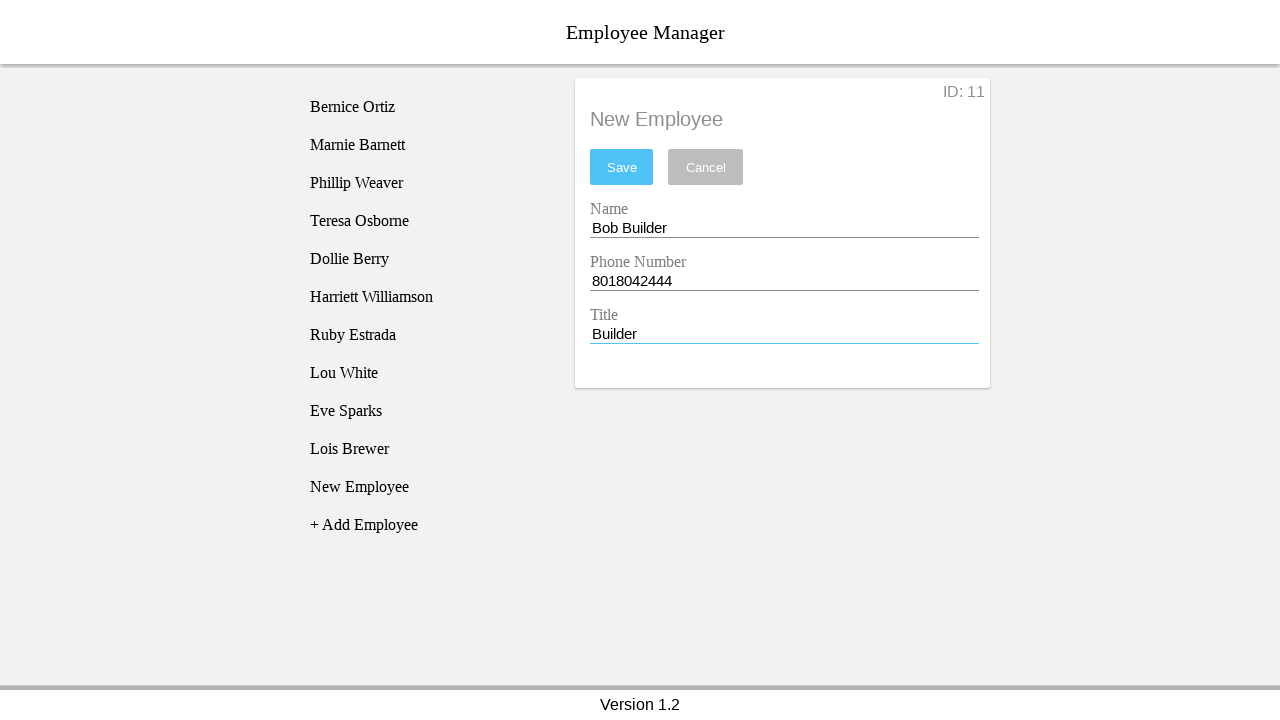